Tests checkbox interactions on a demo page by clicking a single checkbox, selecting a specific option from a group of checkboxes, clicking an enable button, and selecting another specific checkbox from a second group.

Starting URL: https://syntaxprojects.com/basic-checkbox-demo.php

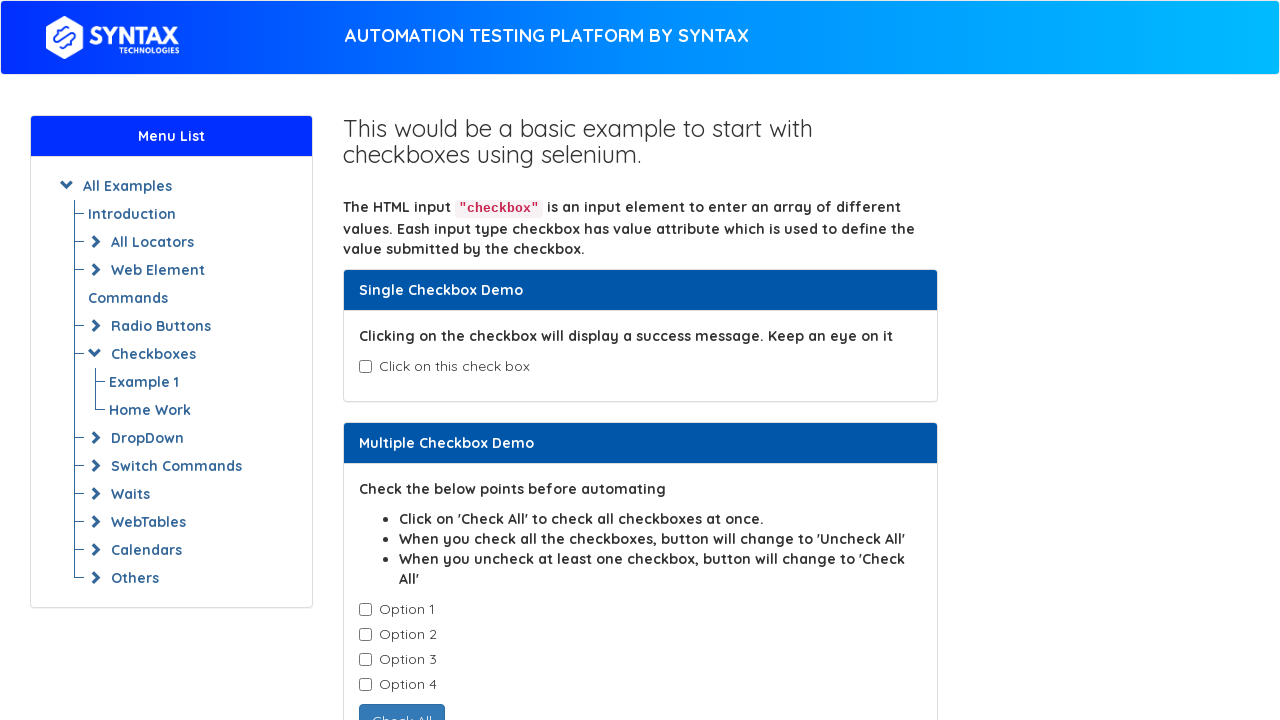

Clicked the age selected checkbox at (365, 367) on input#isAgeSelected
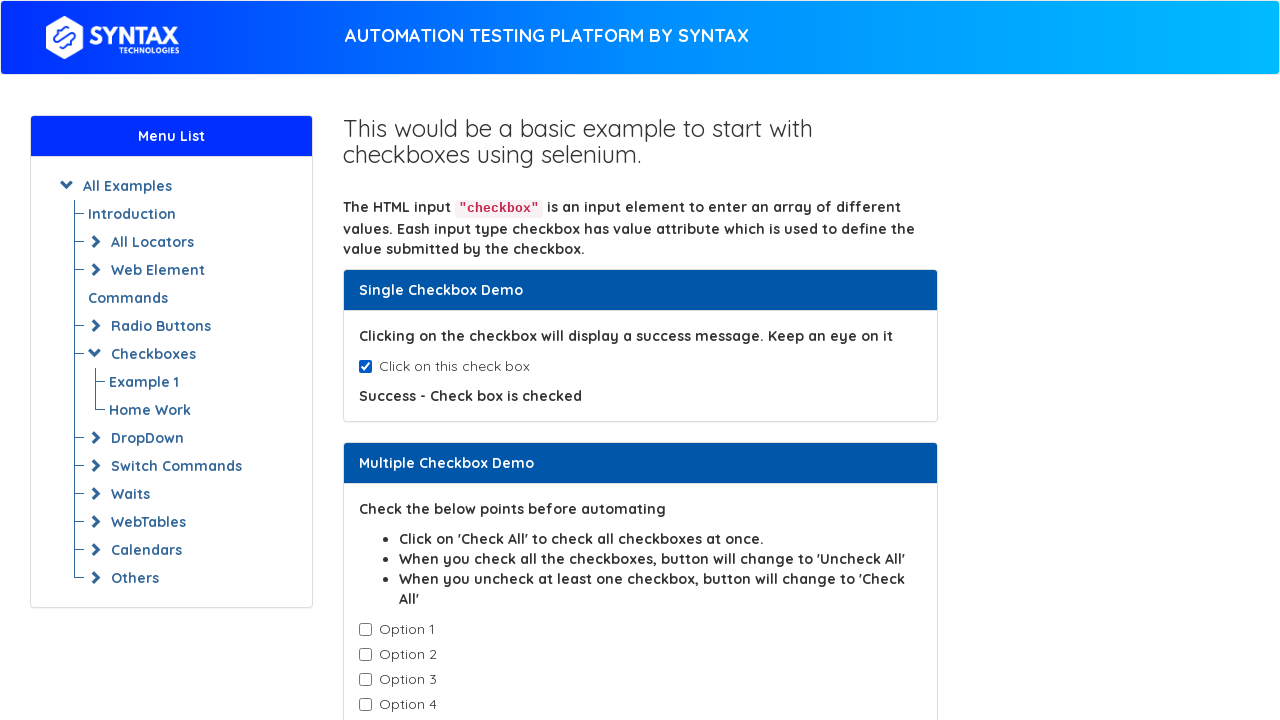

Located all checkboxes with class cb1-element
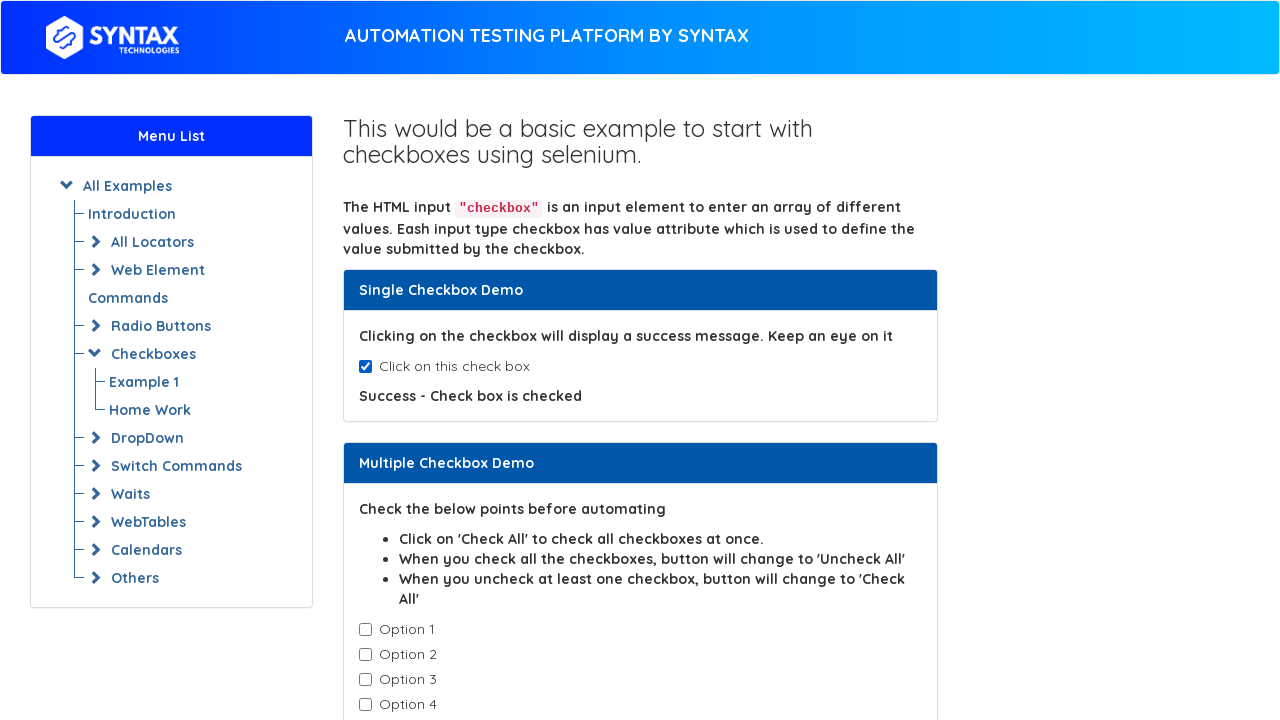

Clicked Option-2 checkbox from the first group at (365, 655) on input.cb1-element >> nth=1
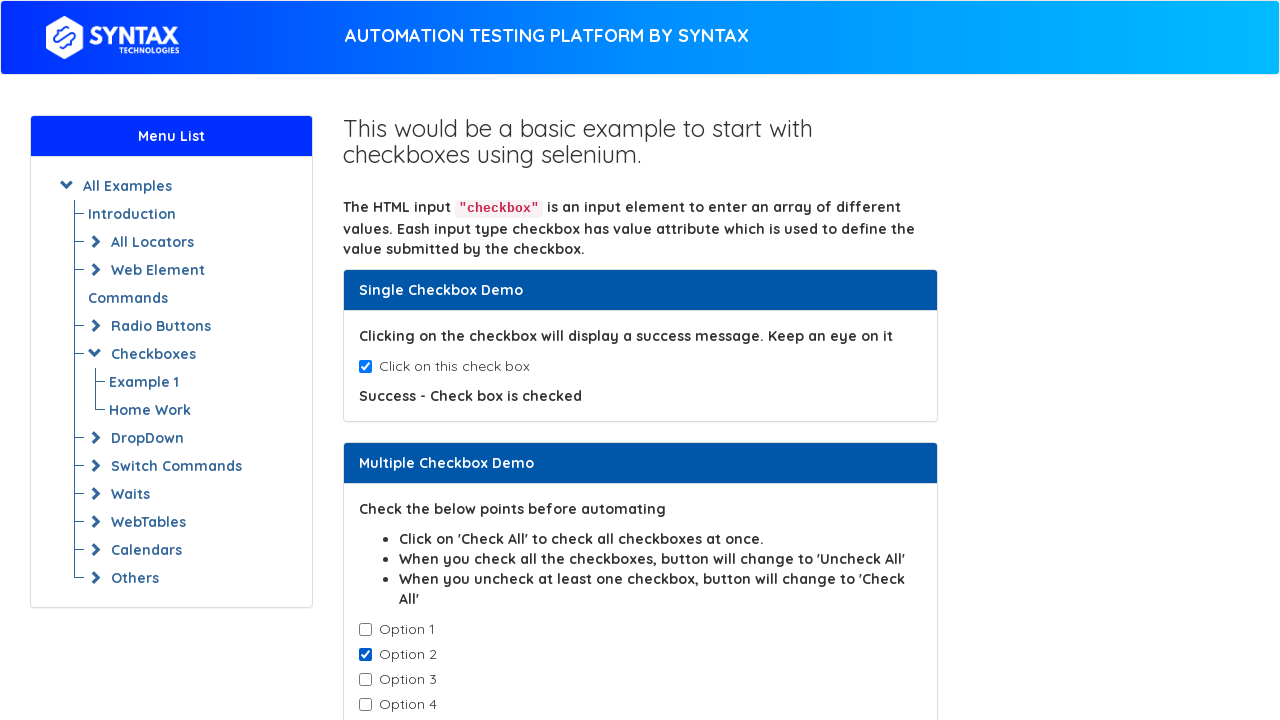

Clicked the enable checkbox button at (436, 407) on button#enabledcheckbox
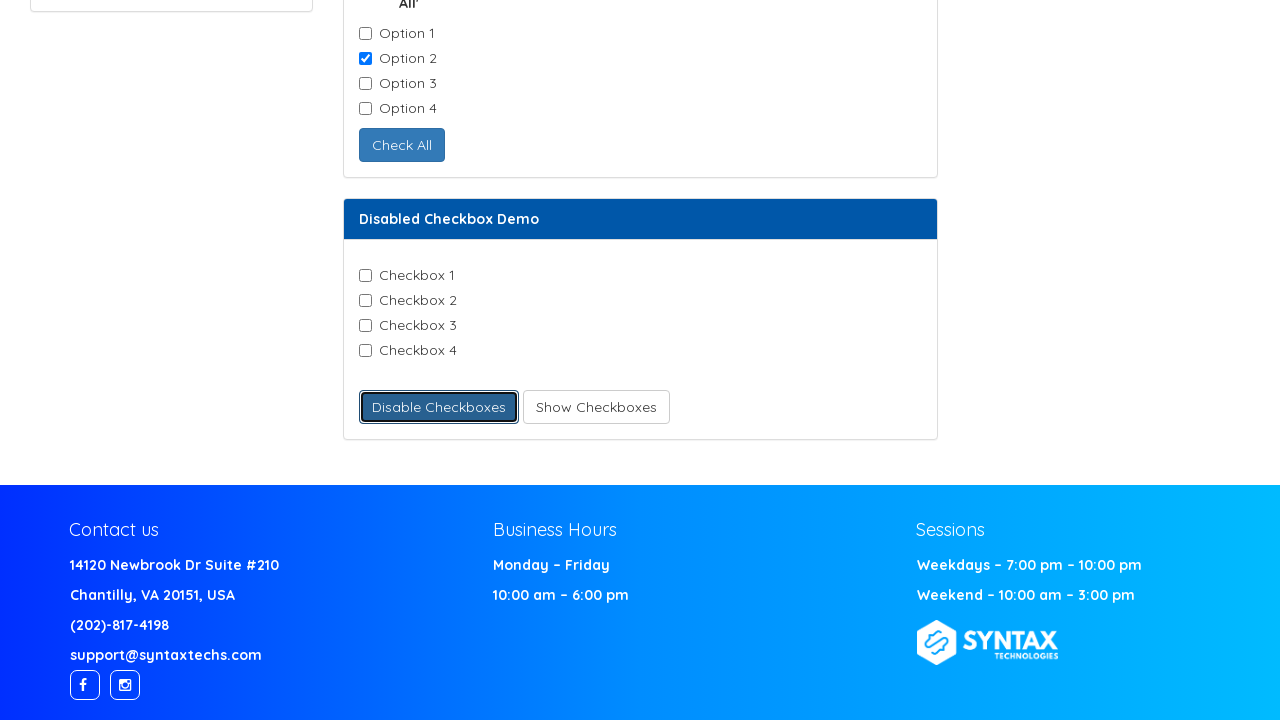

Located all checkboxes with class checkbox-field
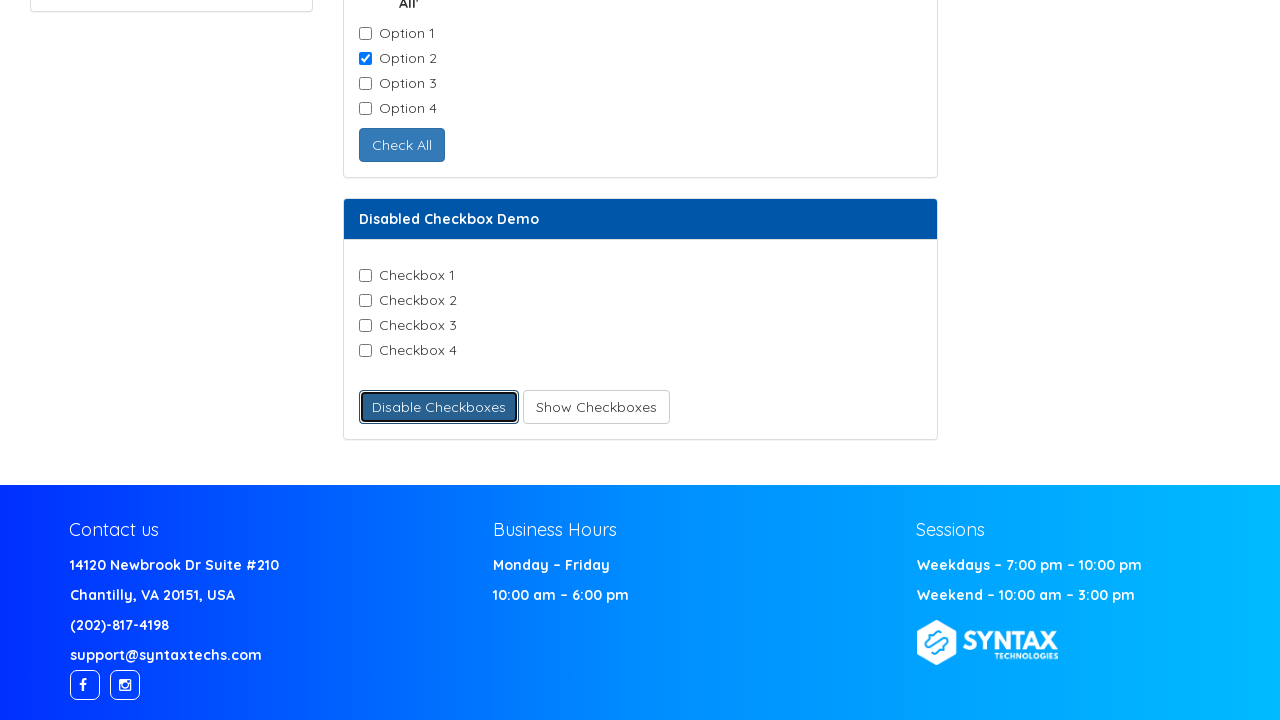

Clicked Checkbox-4 from the second group at (365, 351) on input.checkbox-field >> nth=3
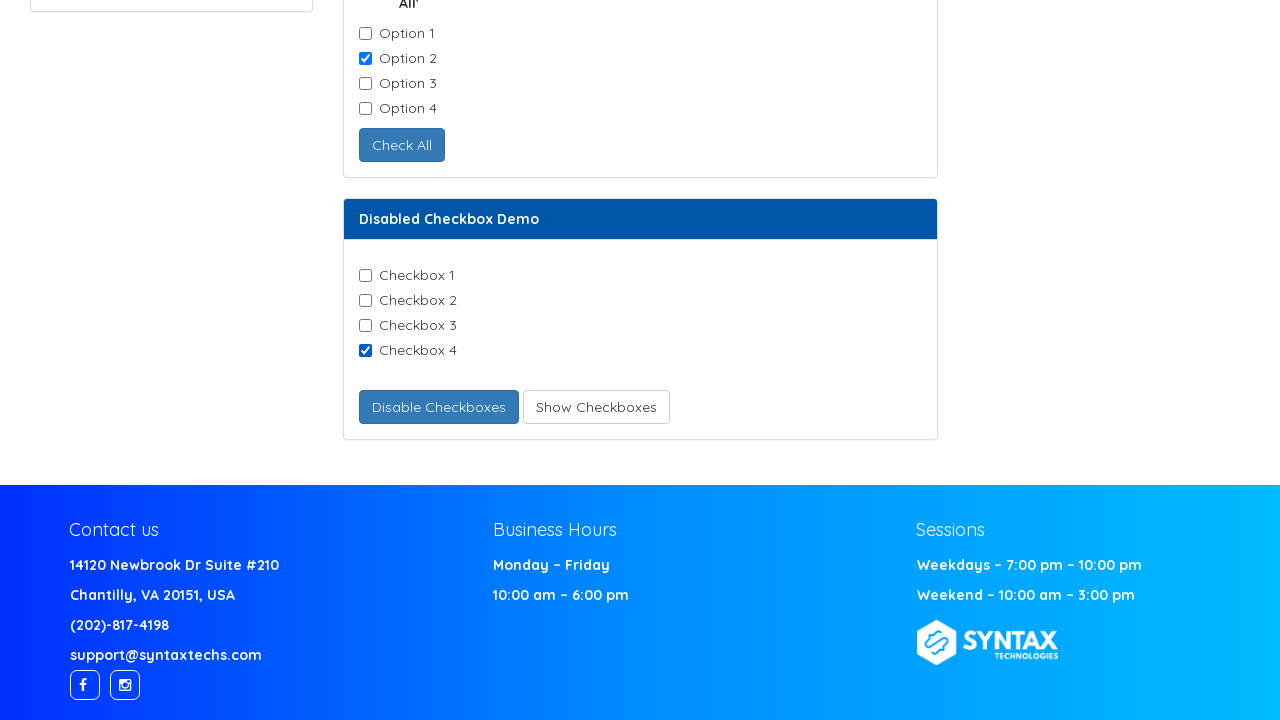

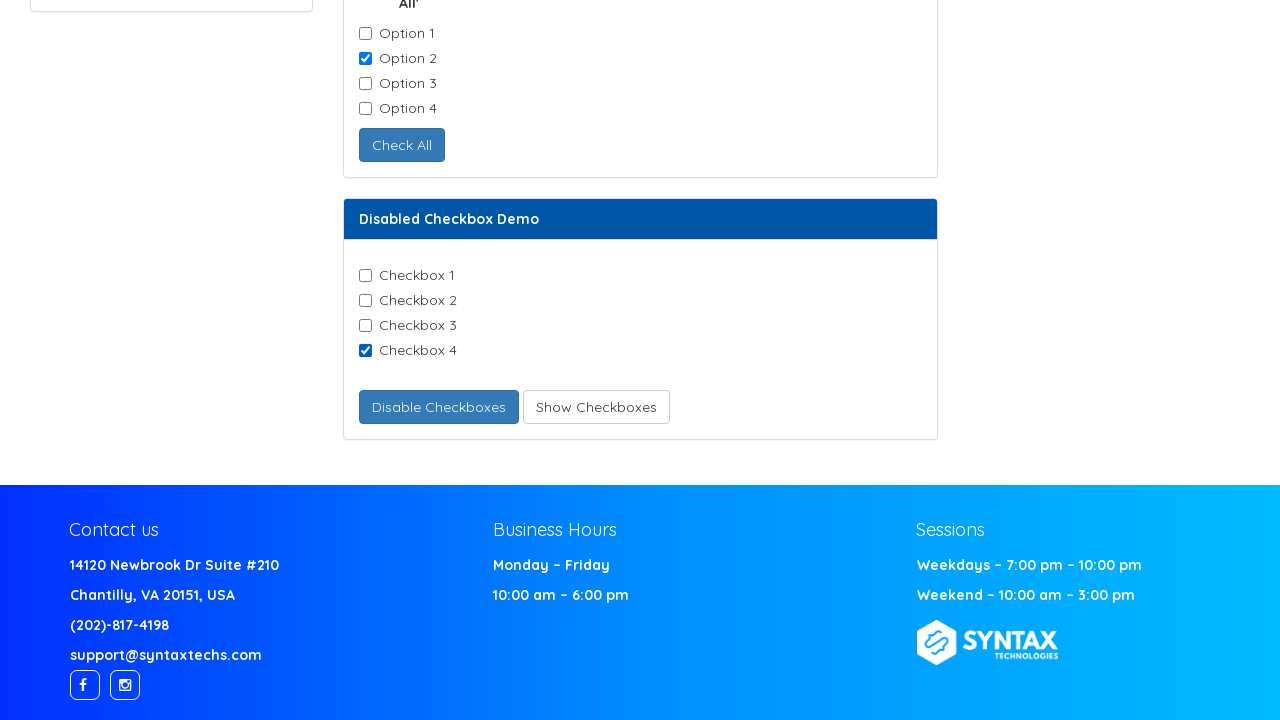